Tests a registration form by filling in first name, last name, and email fields, then submitting the form and verifying the success message is displayed.

Starting URL: http://suninjuly.github.io/registration1.html

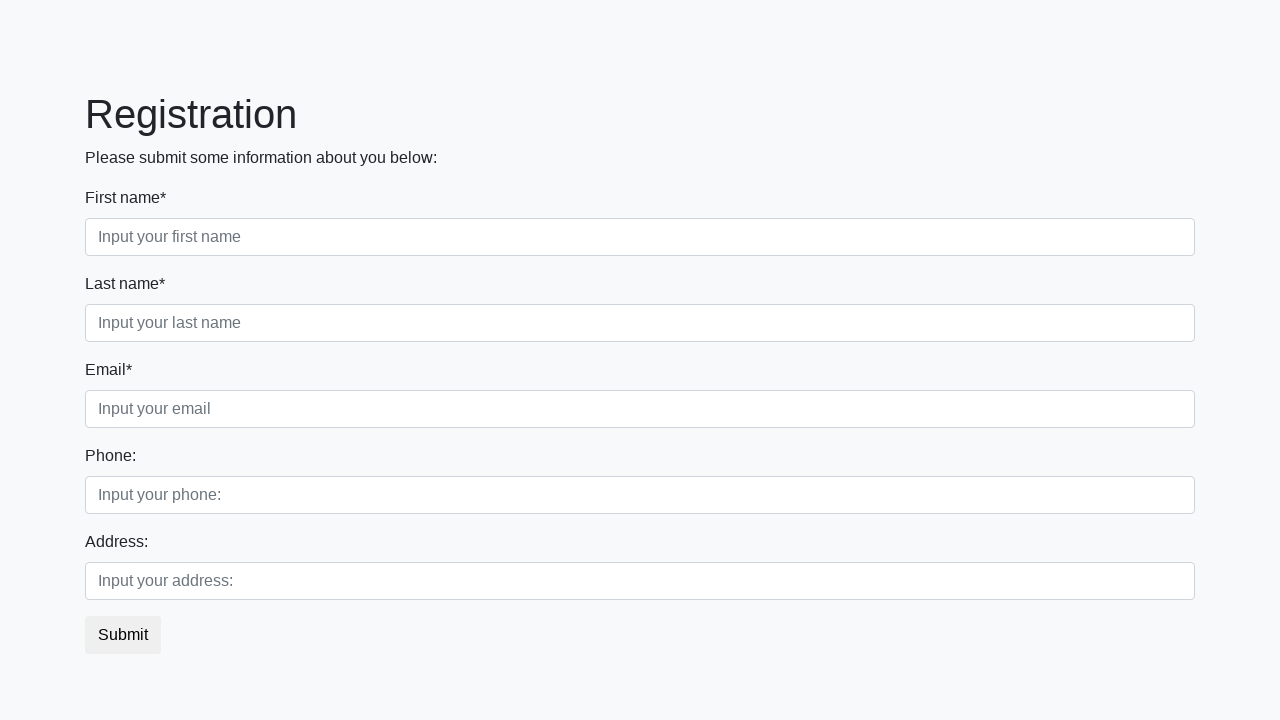

Filled first name field with 'Ivan' on .first
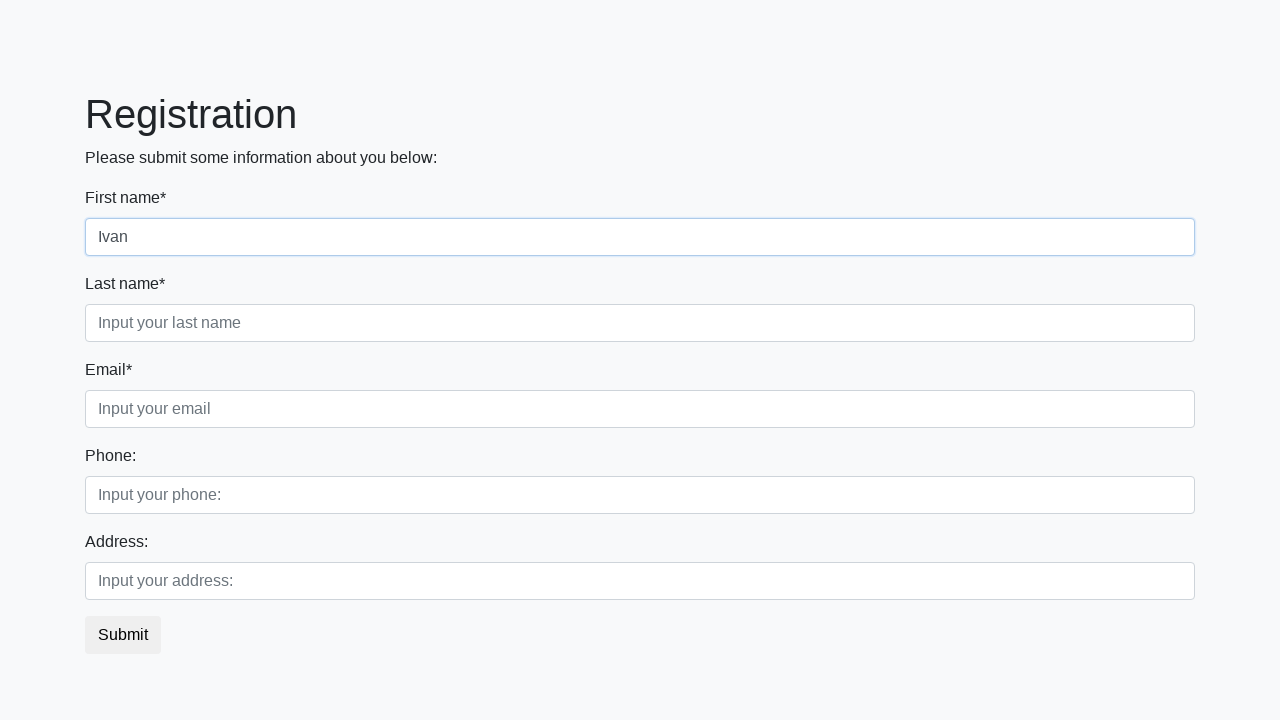

Filled last name field with 'Petrov' on .second
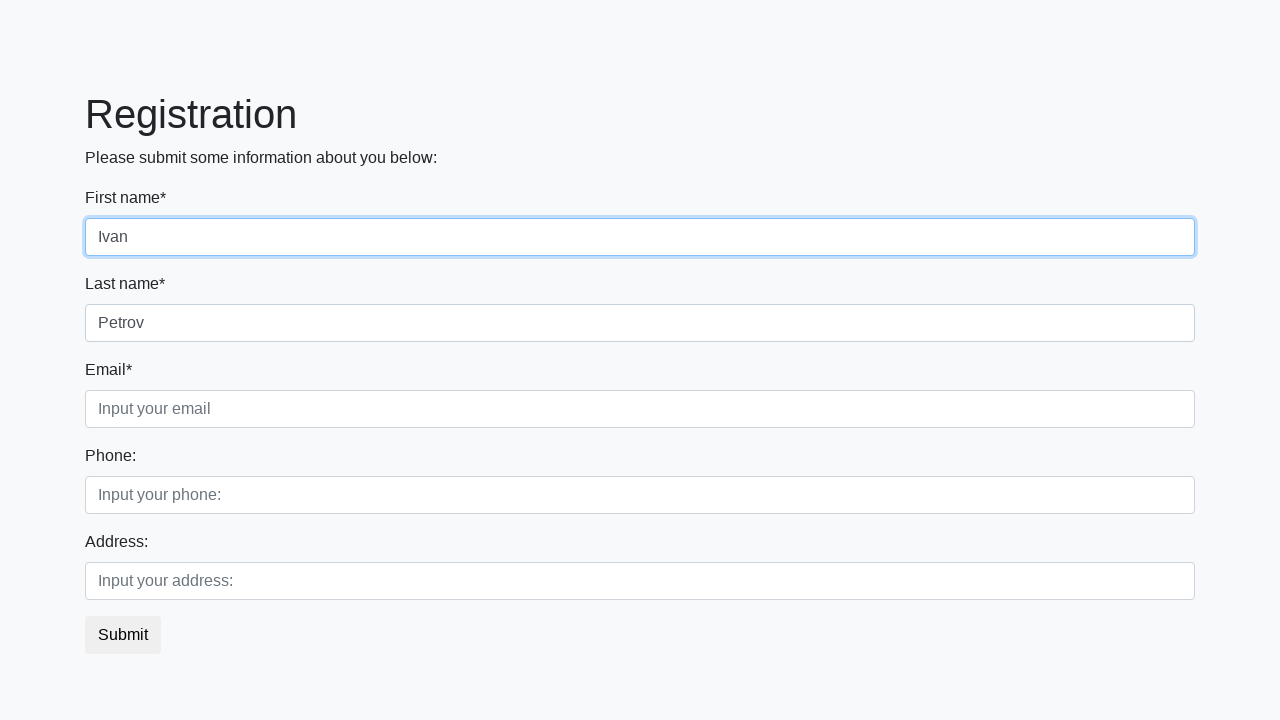

Filled email field with 'Smolensk@gmail.com' on .third
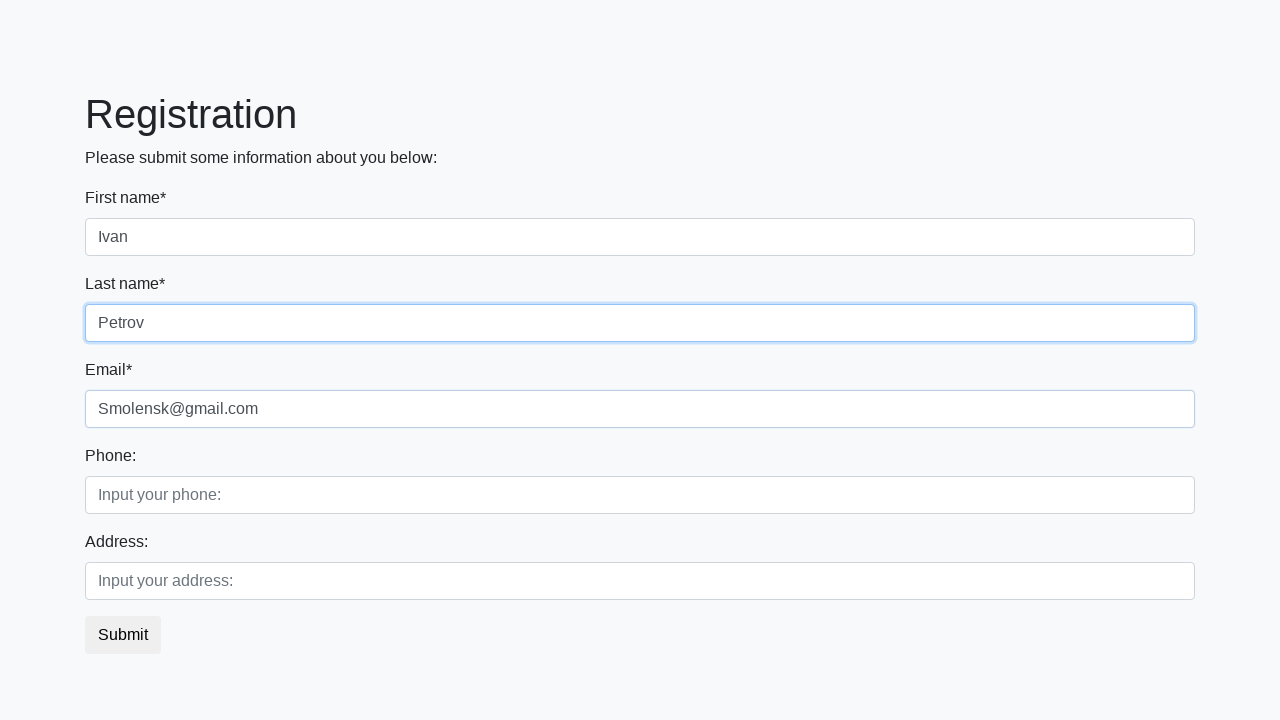

Clicked submit button to register at (123, 635) on button.btn
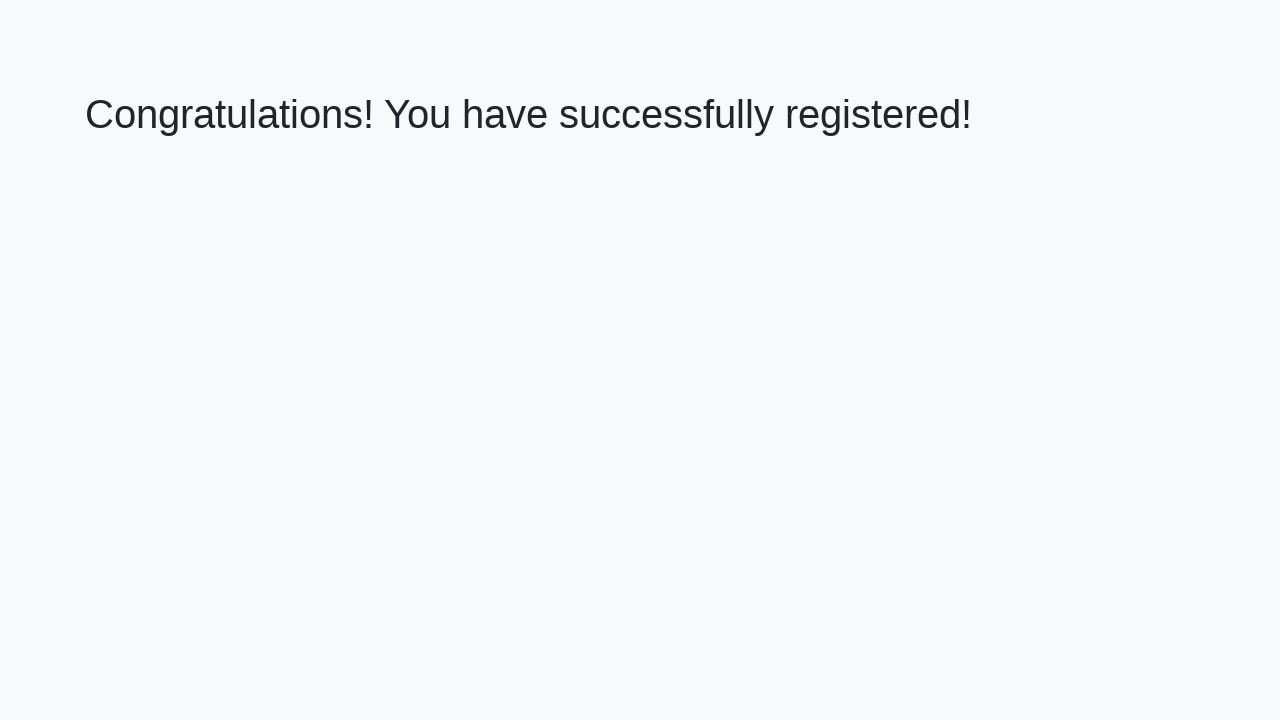

Success message header loaded
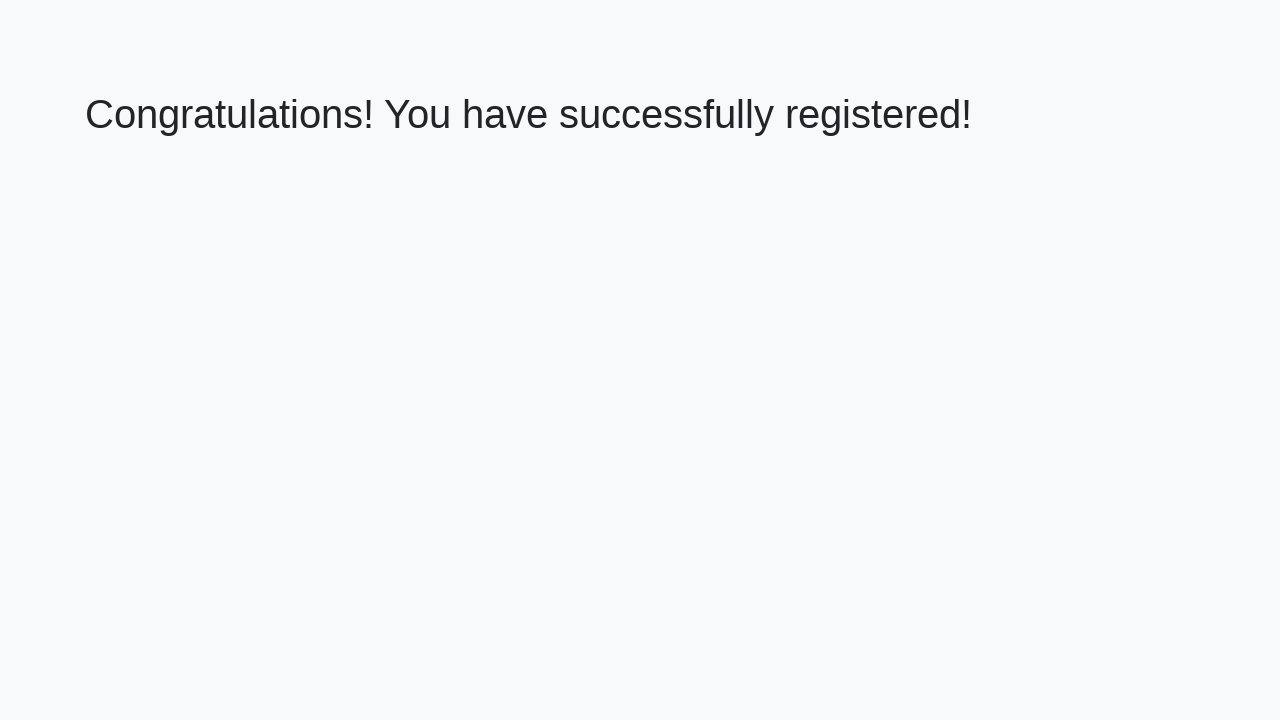

Retrieved success message text
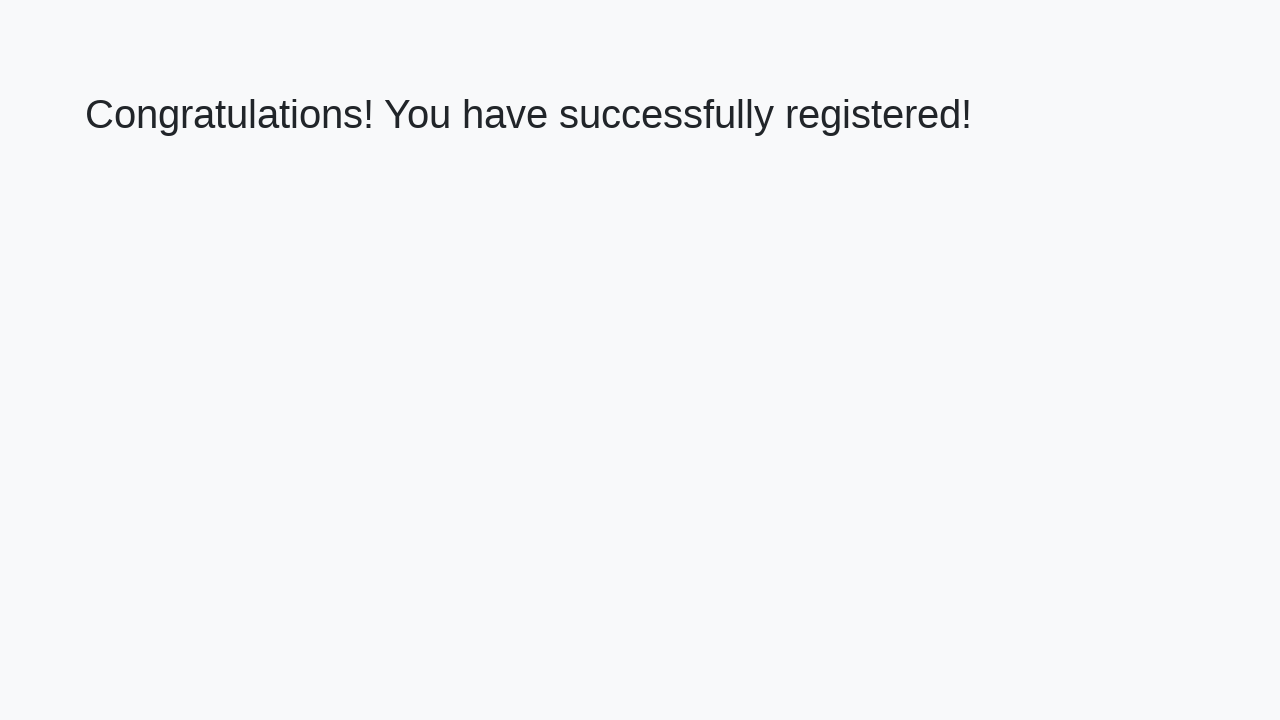

Verified success message: 'Congratulations! You have successfully registered!'
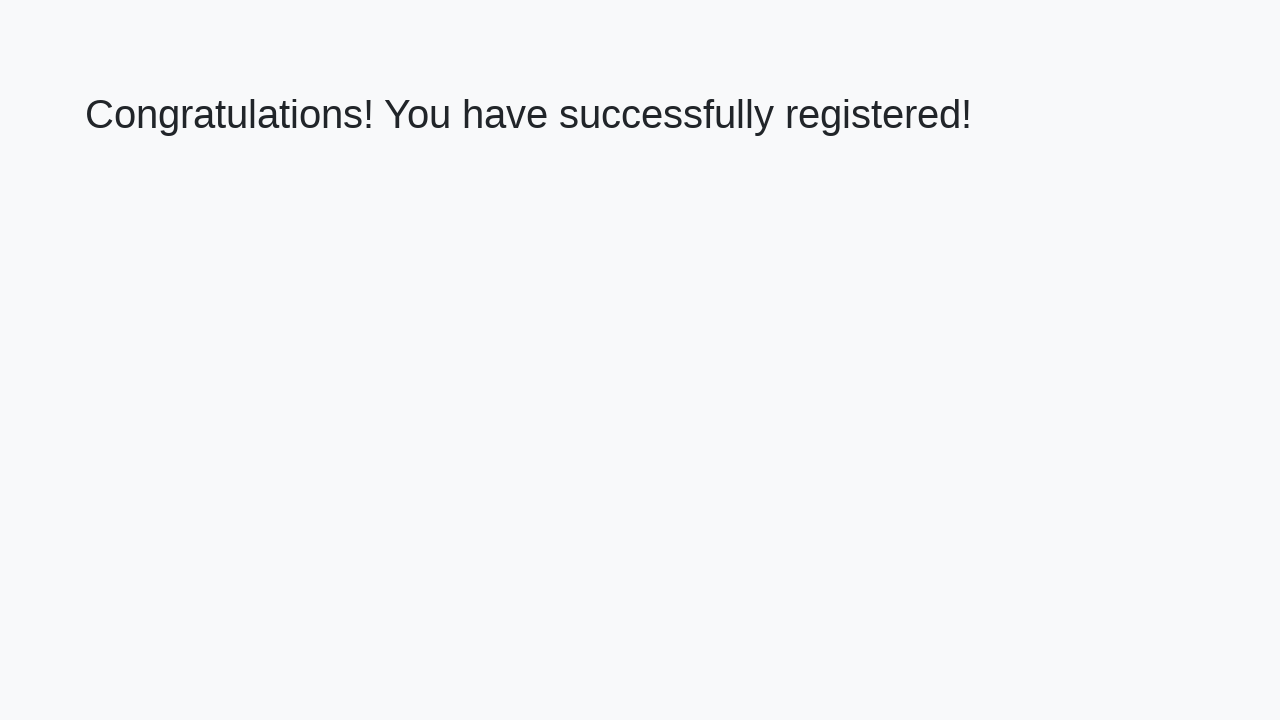

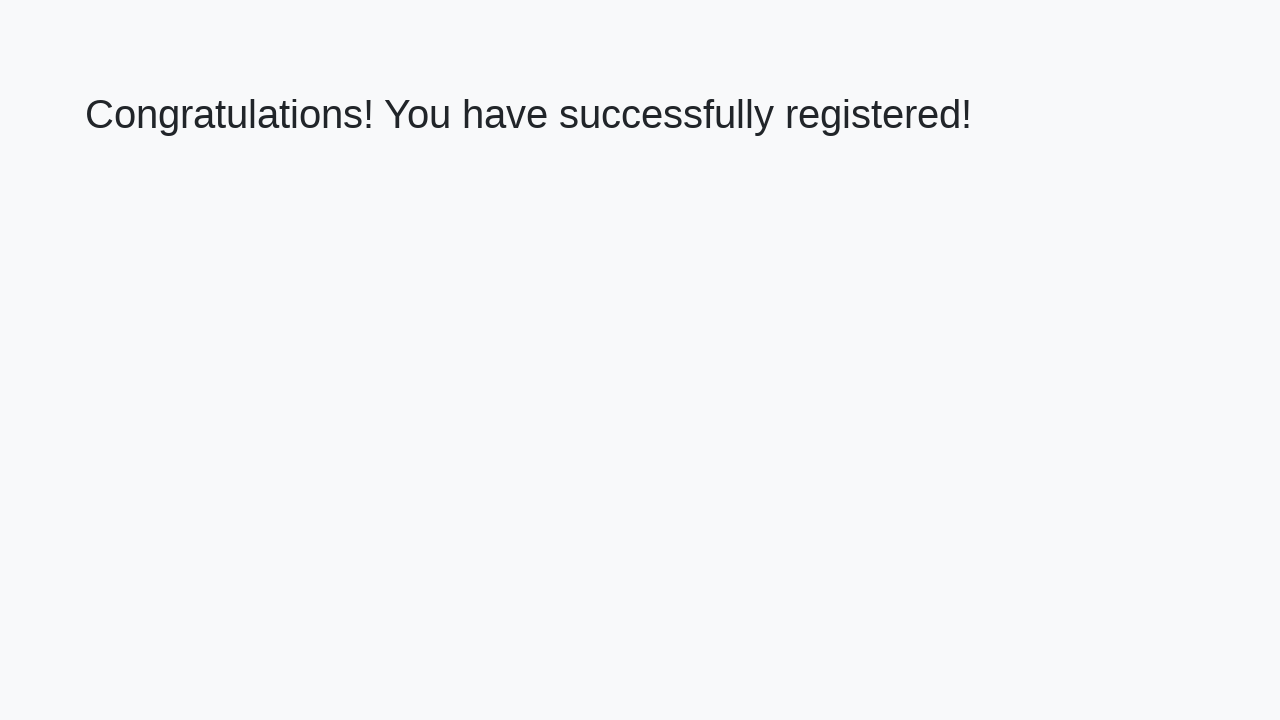